Demonstrates finding and clicking a link by its full text to navigate to the A/B Testing page

Starting URL: https://the-internet.herokuapp.com

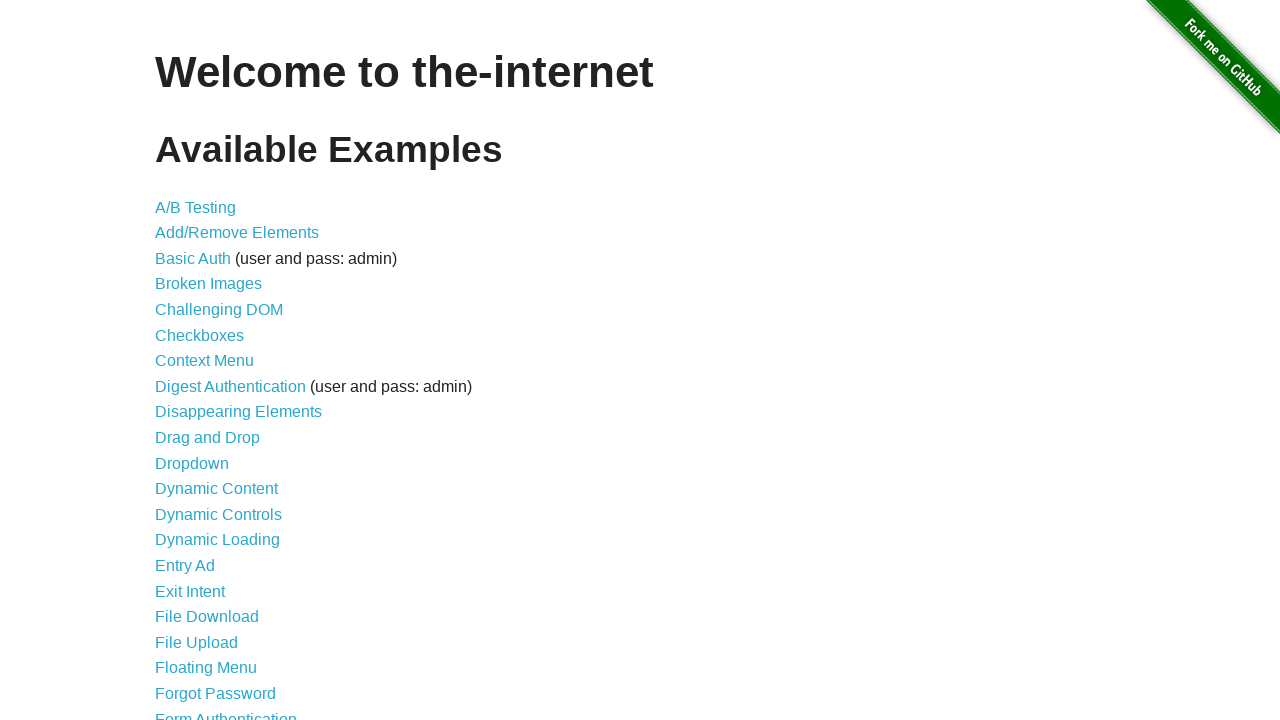

Navigated to the-internet.herokuapp.com homepage
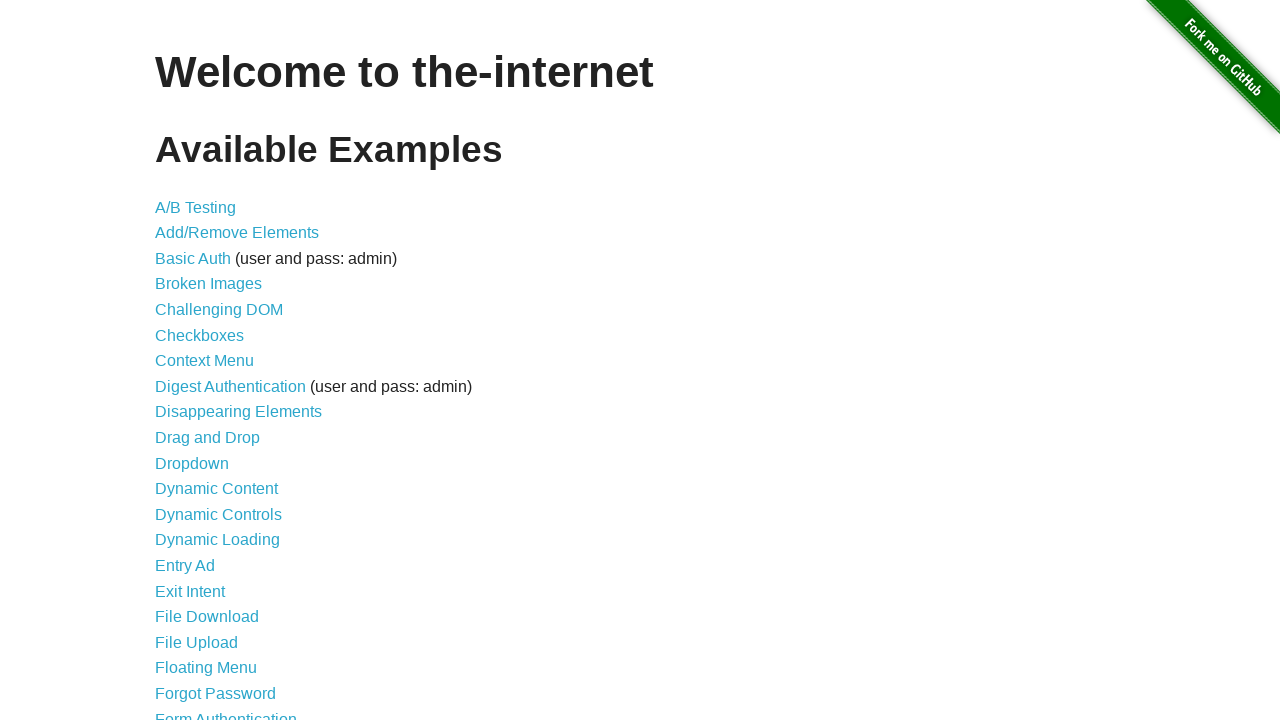

Clicked on the A/B Testing link by text at (196, 207) on text=A/B Testing
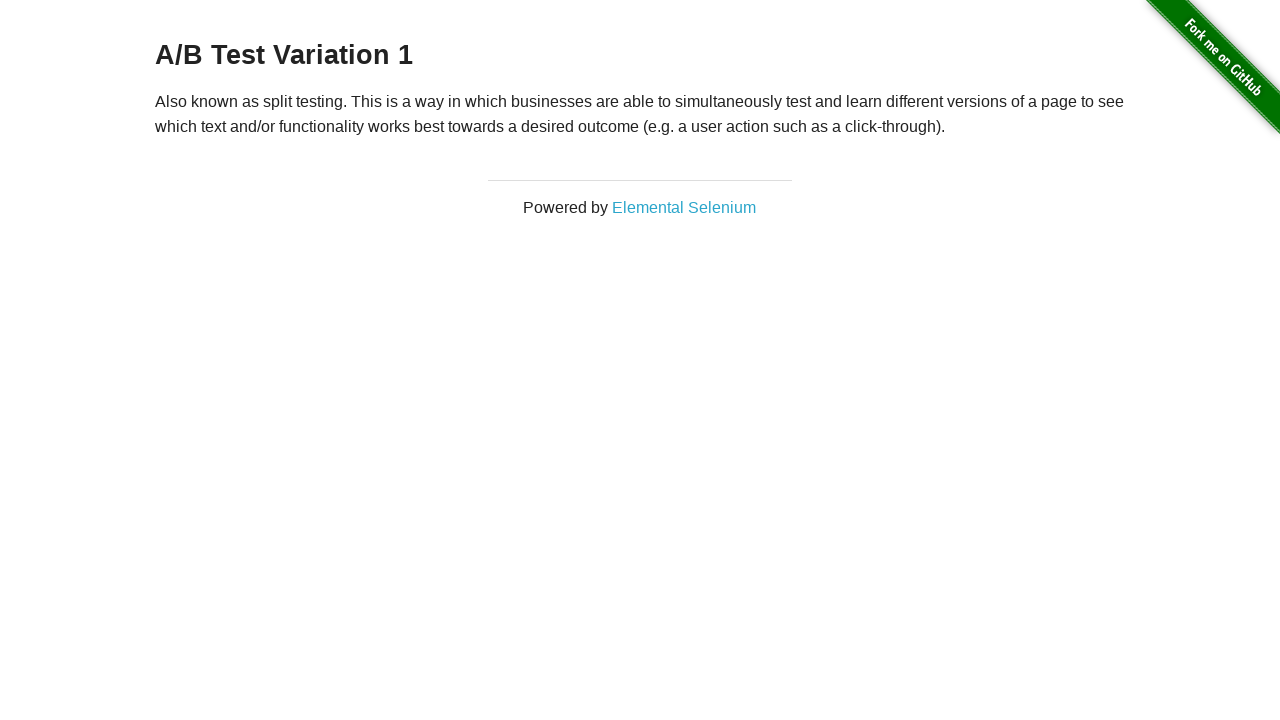

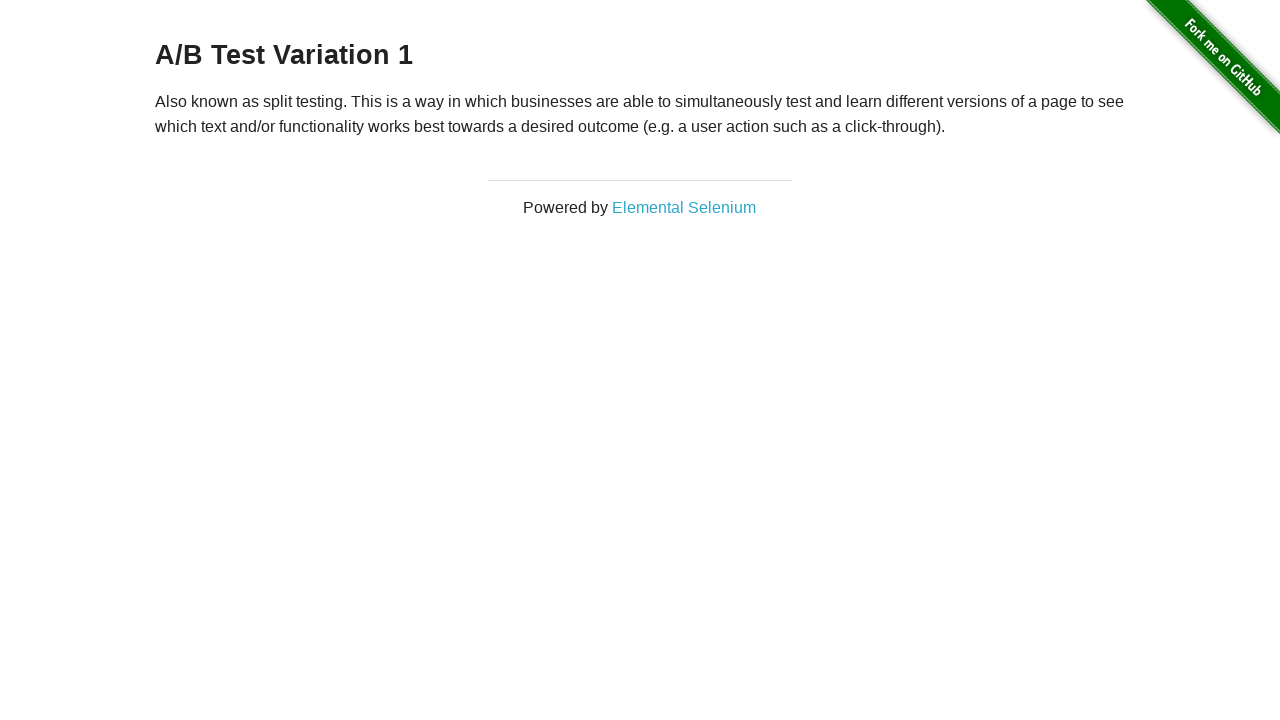